Tests dynamic loading by navigating to Example 2, clicking the Start button, and waiting for the Hello World text to appear

Starting URL: https://the-internet.herokuapp.com/dynamic_loading

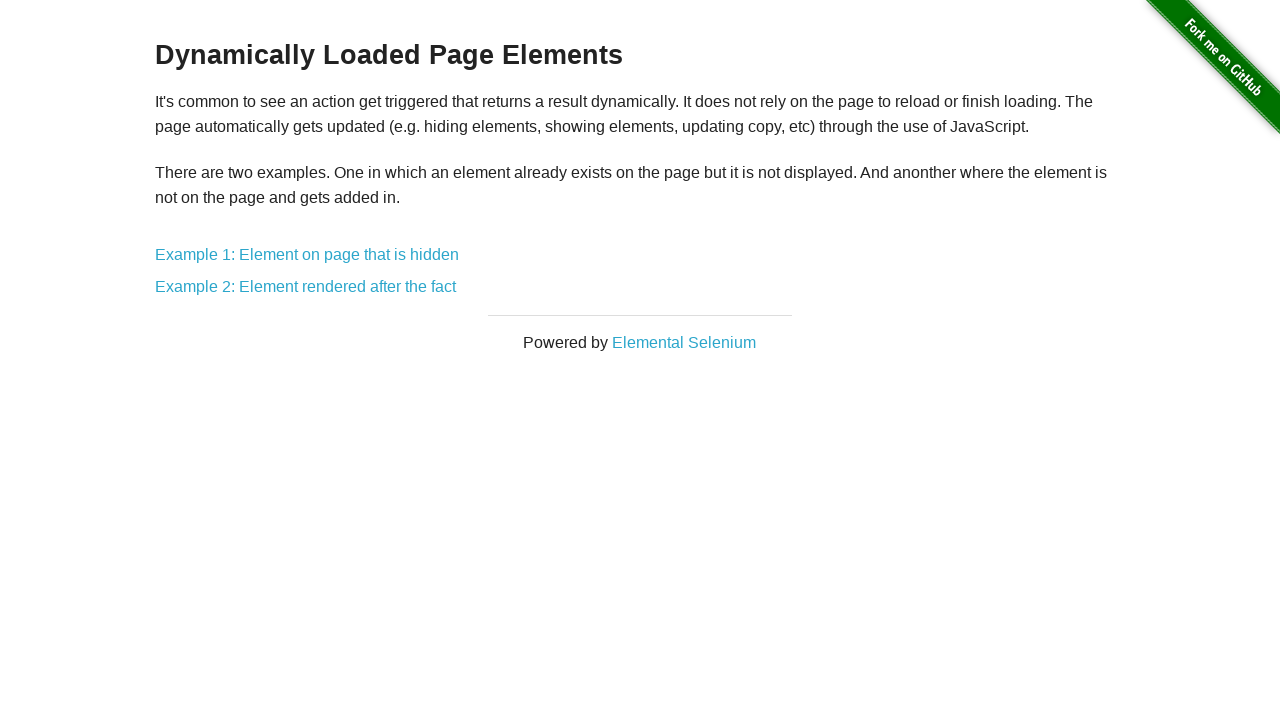

Clicked on Example 2 link at (306, 287) on xpath=/html/body/div[2]/div/div/a[2]
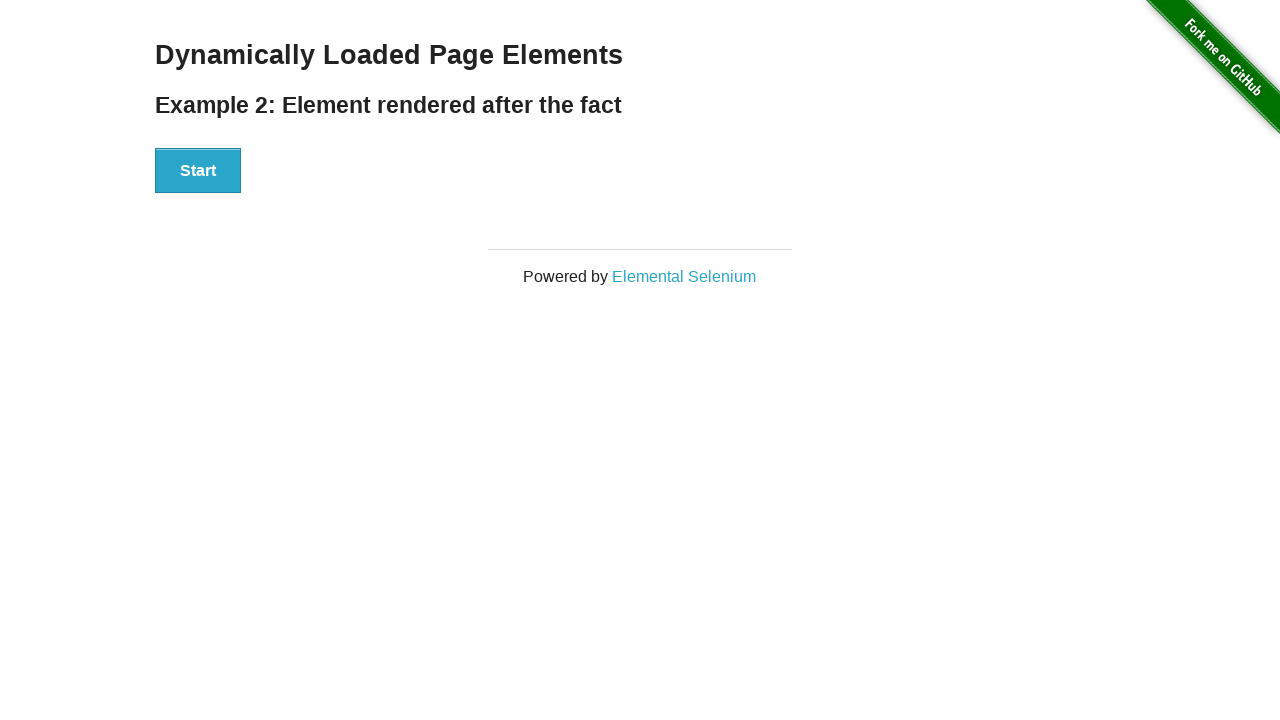

Start button loaded
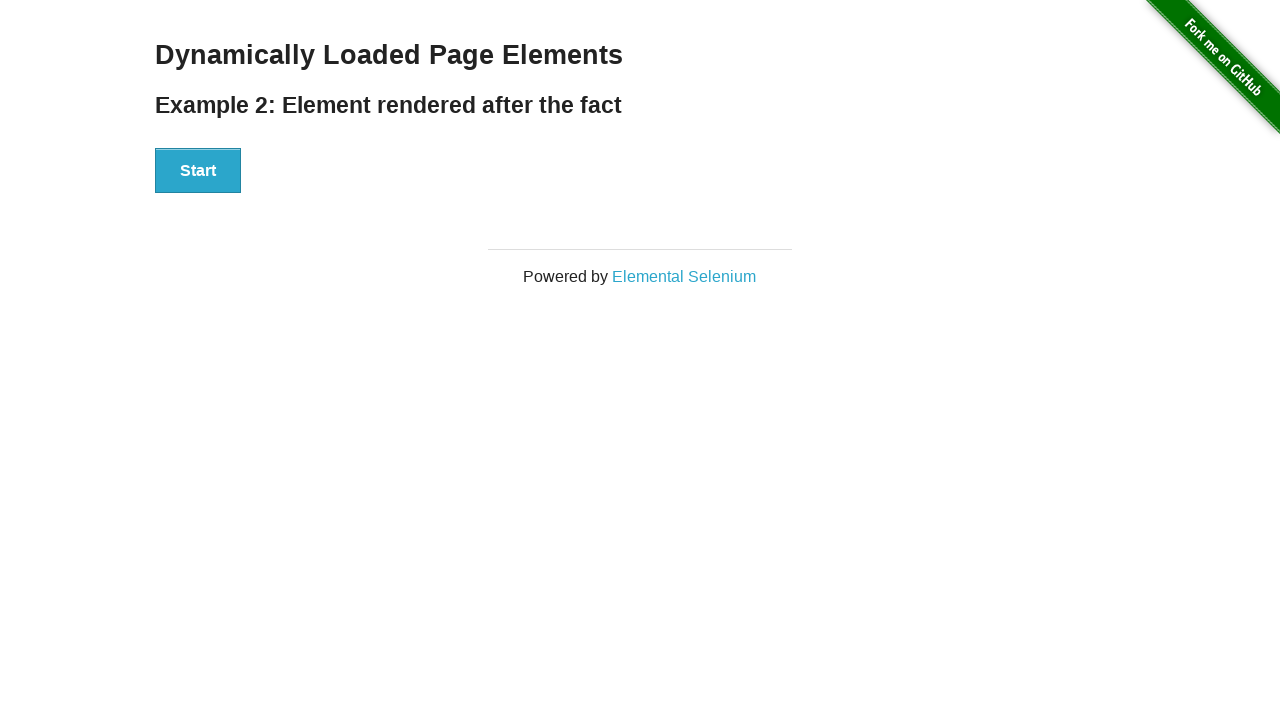

Clicked the Start button at (198, 171) on xpath=/html/body/div[2]/div/div/div/button
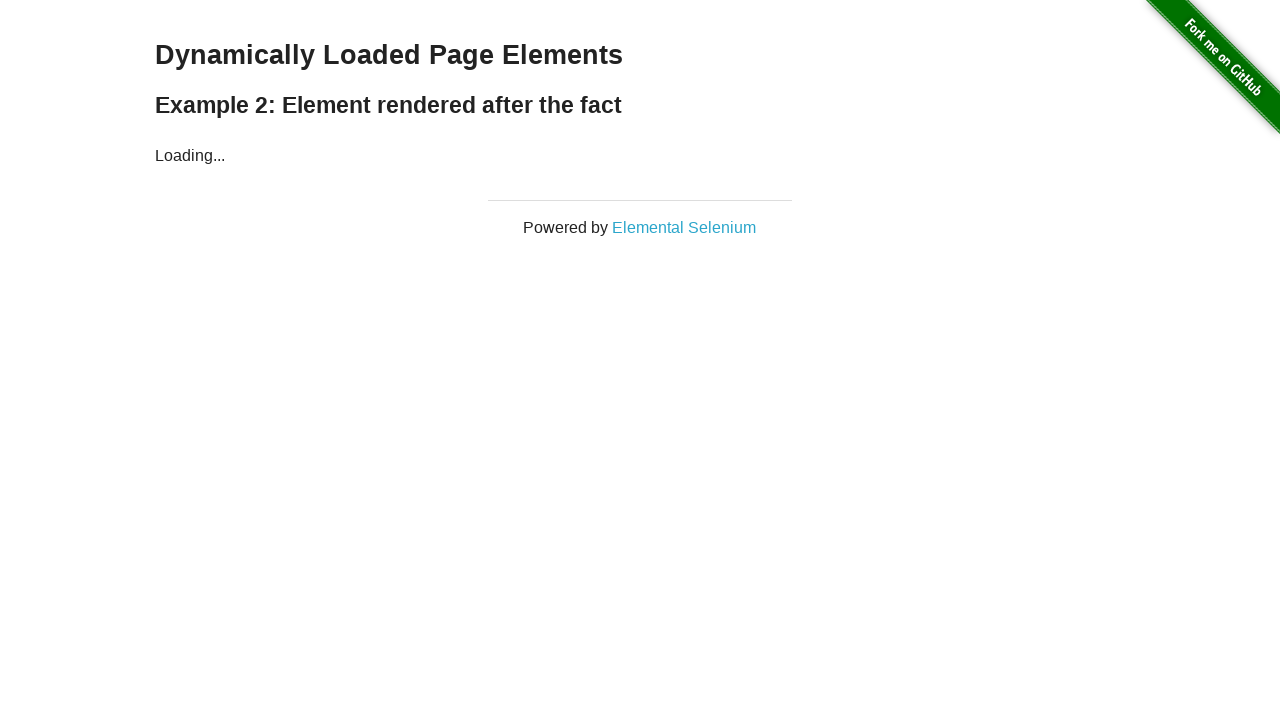

Finish element appeared - dynamic loading completed
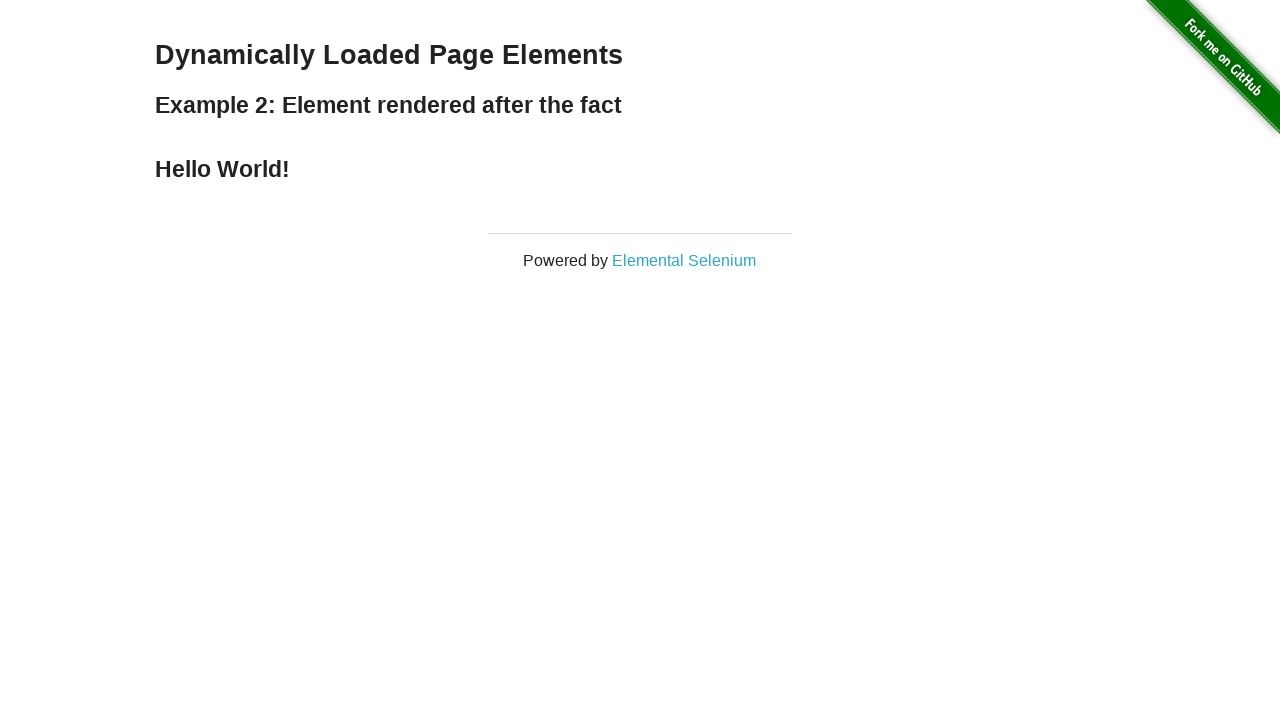

Retrieved text content: 'Hello World!'
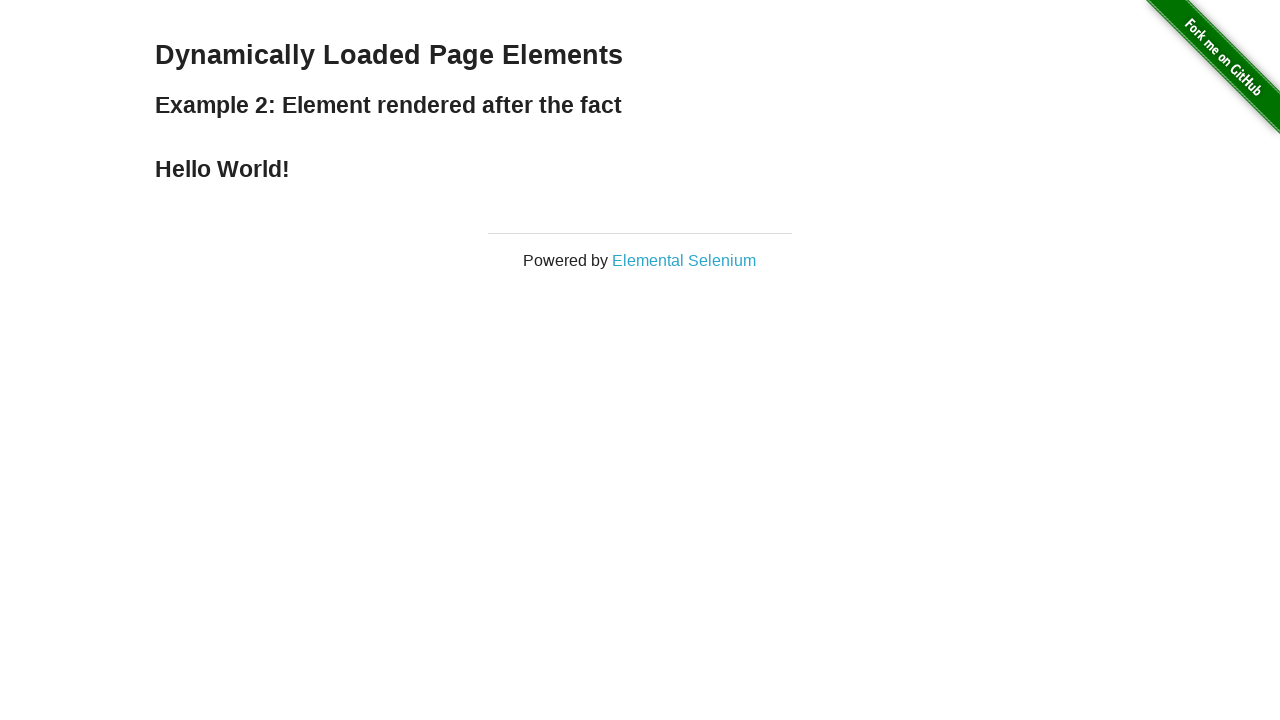

Assertion passed - 'Hello World!' text verified
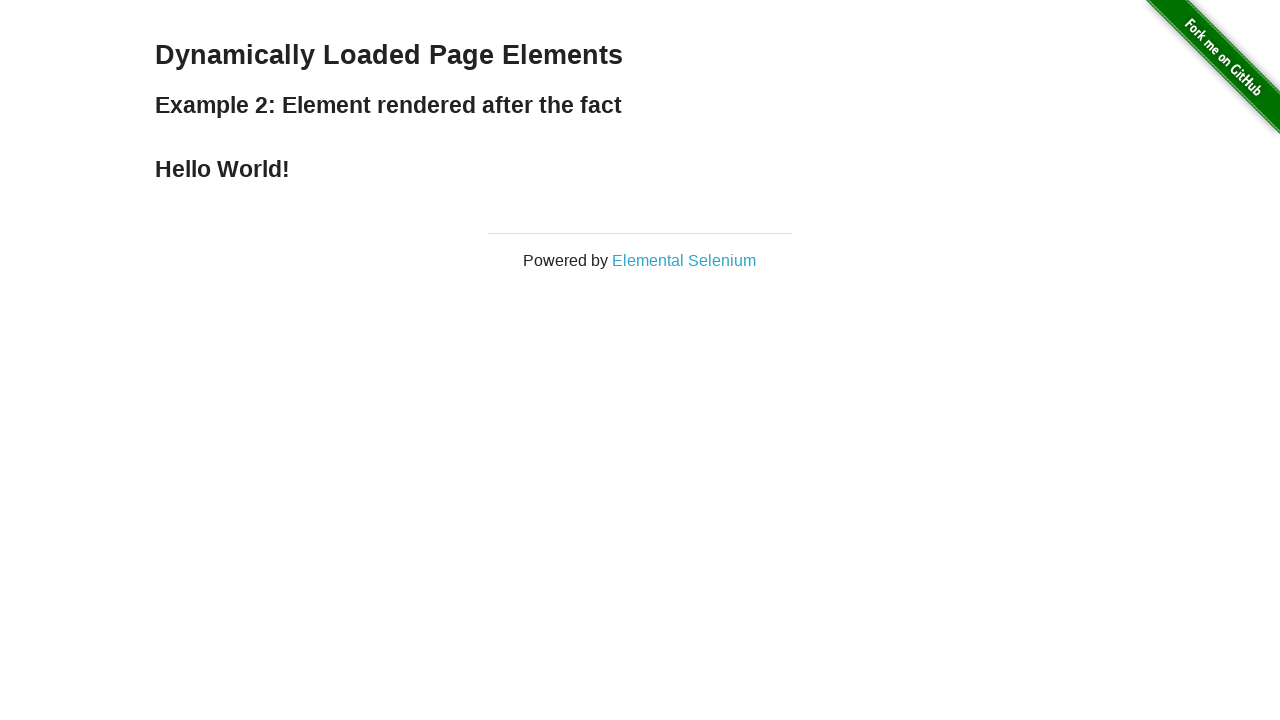

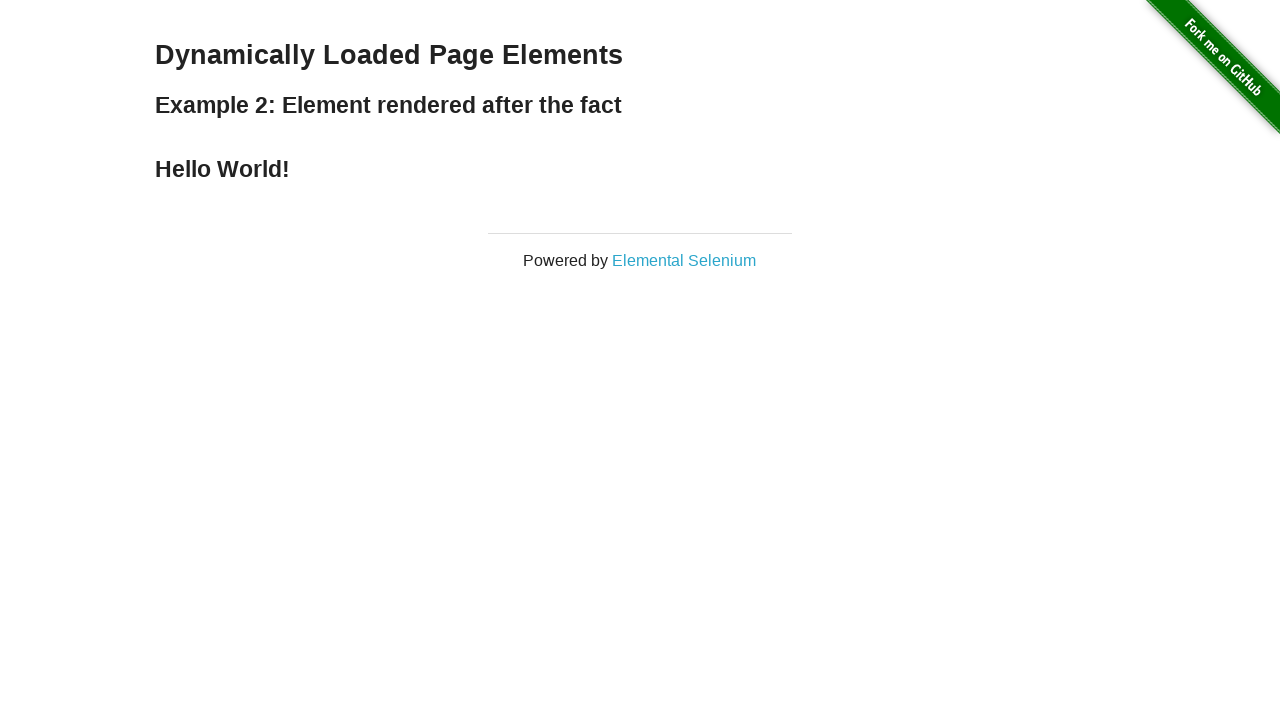